Tests the username field with lowercase, uppercase and special characters, length greater than 50.

Starting URL: https://buggy.justtestit.org/register

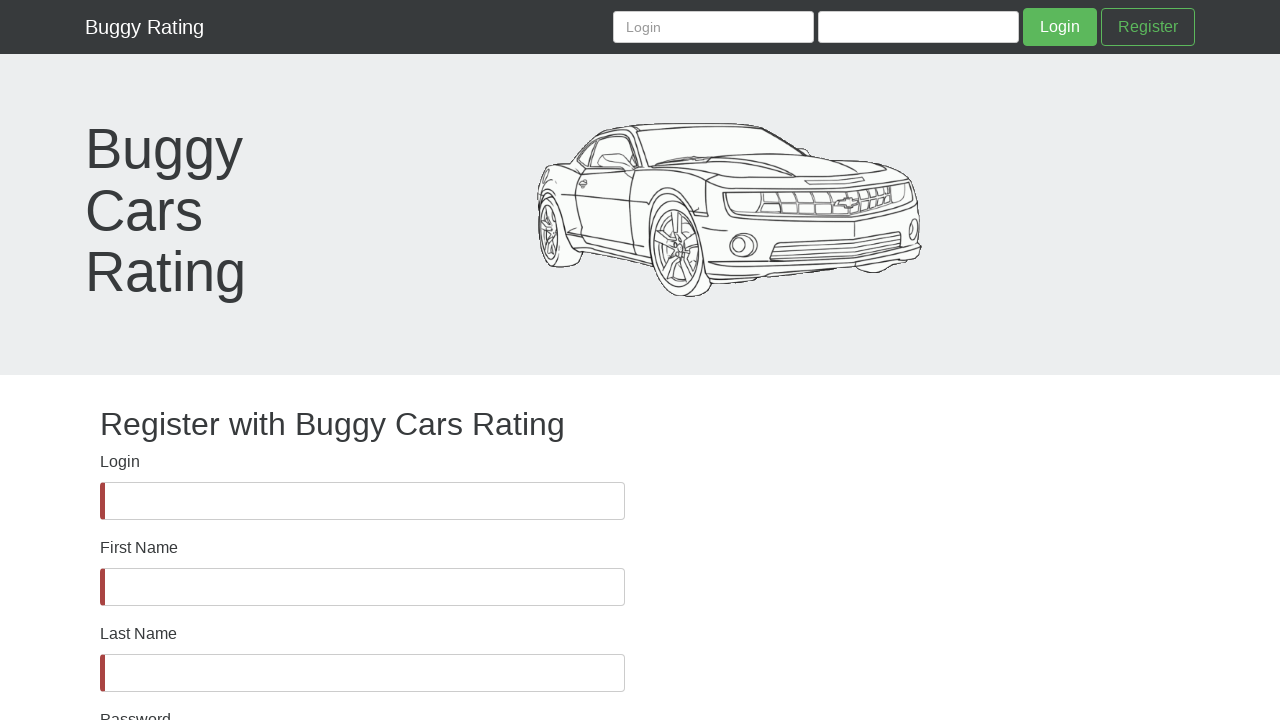

Waited for username field to be present in DOM
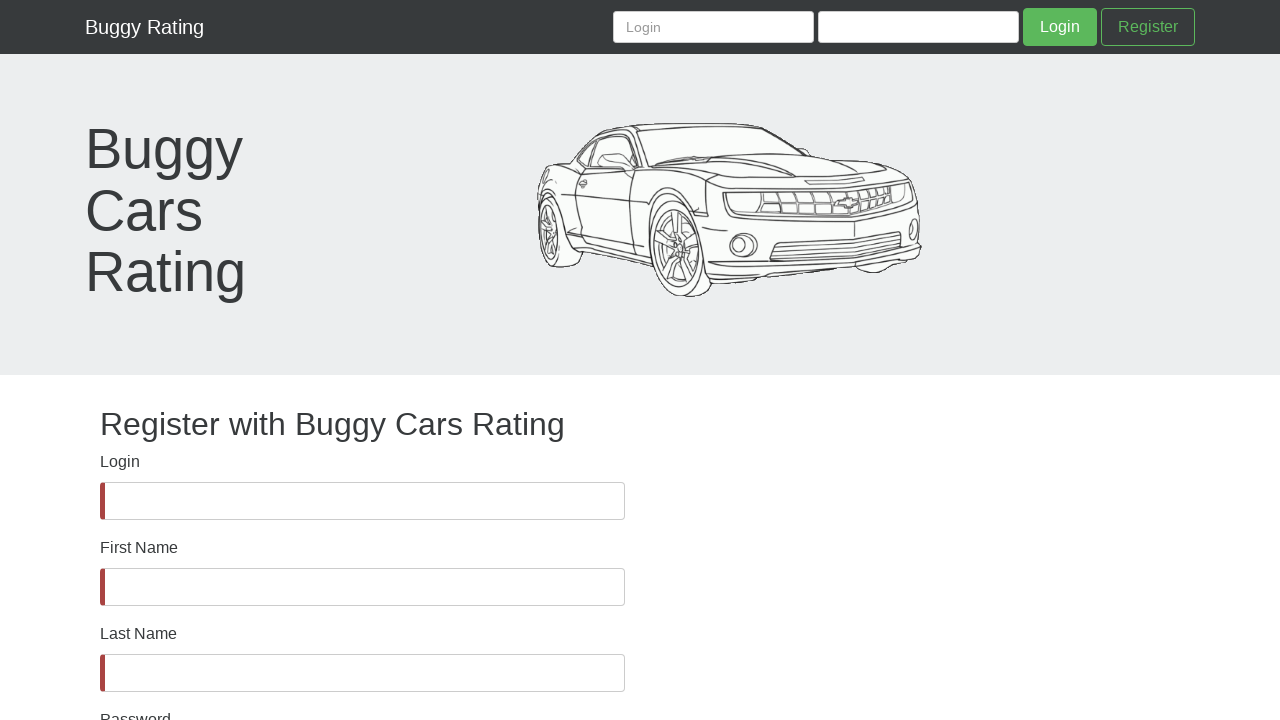

Asserted that username field is visible
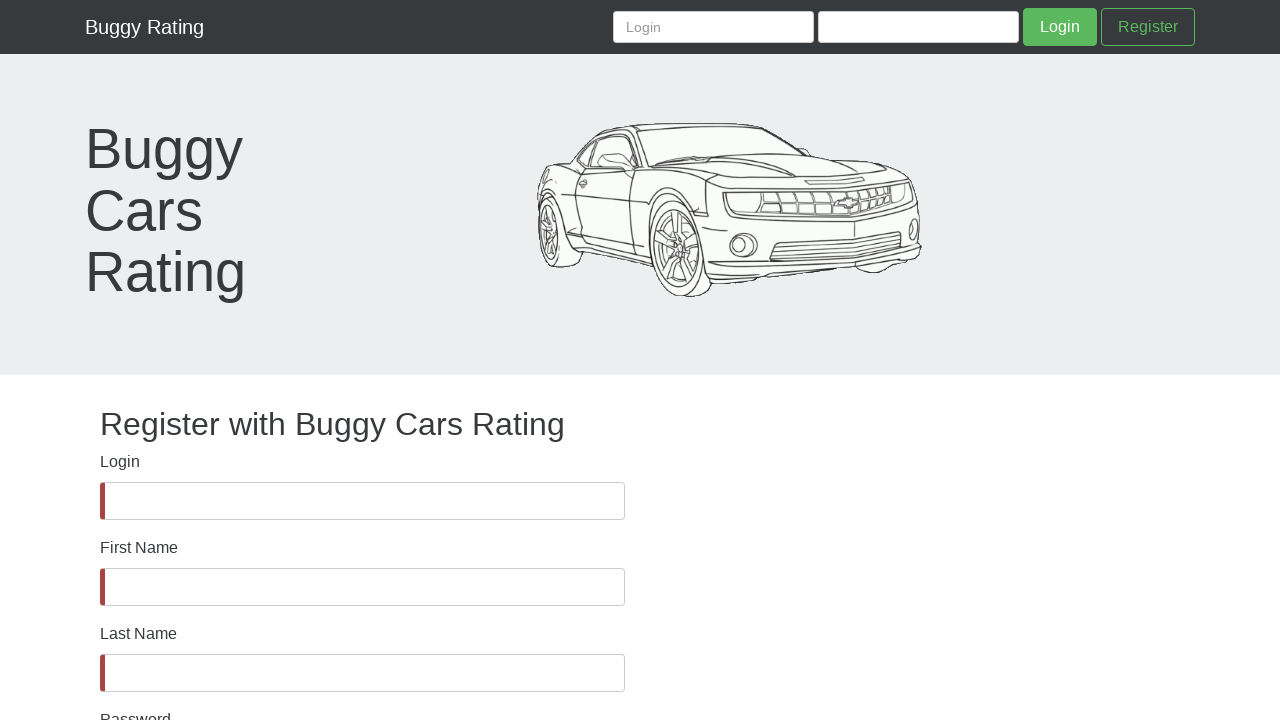

Filled username field with 52-character string containing lowercase, uppercase, and special characters on #username
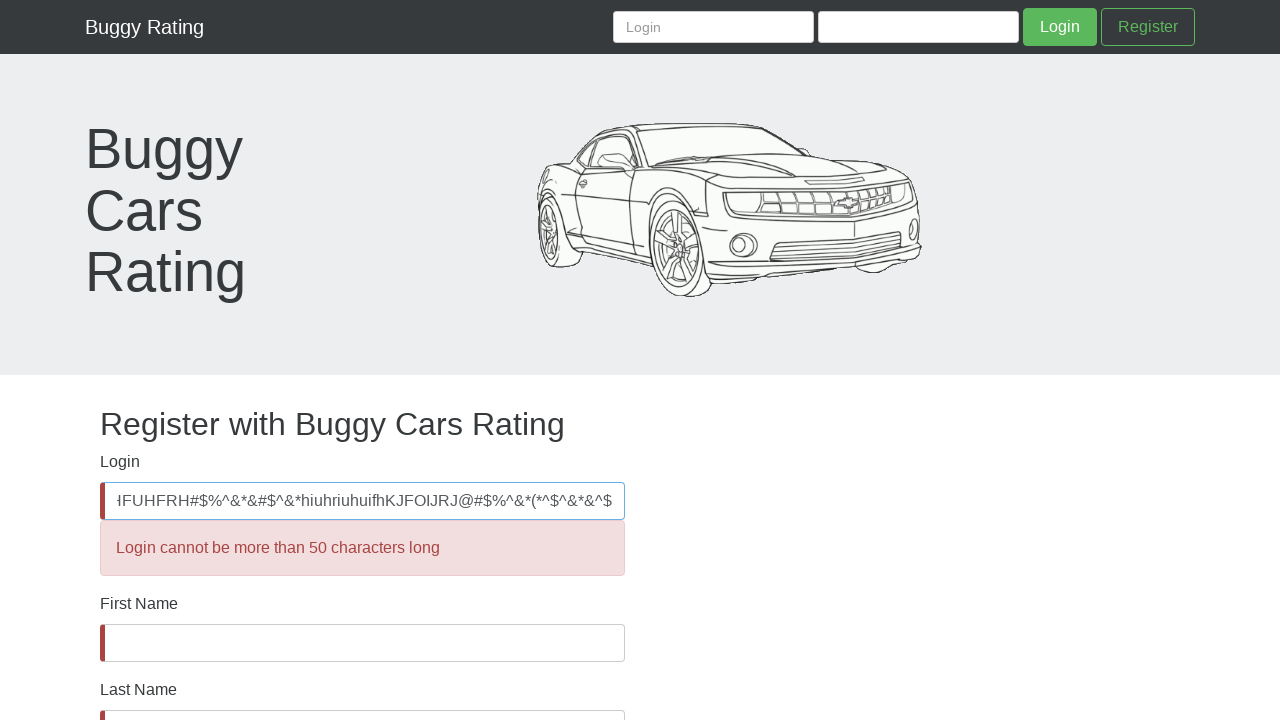

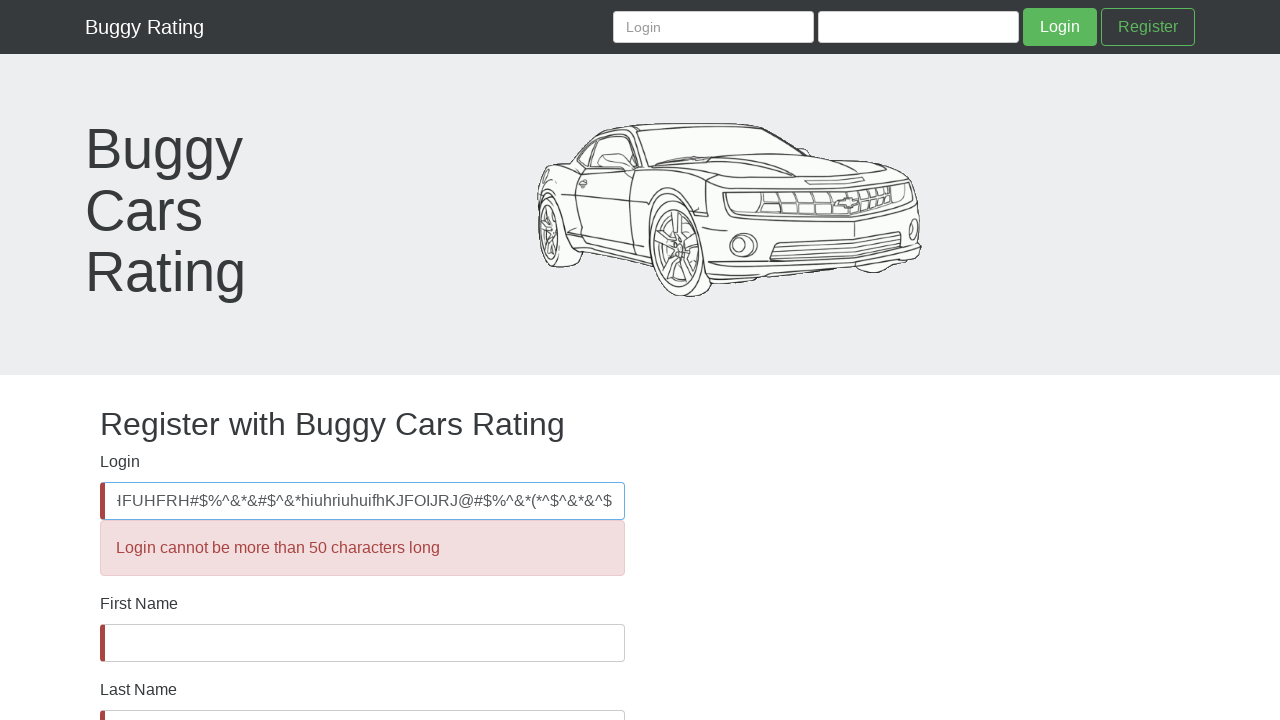